Tests checkbox functionality on a practice page by clicking on a "friends and family" checkbox and verifying it becomes selected

Starting URL: https://rahulshettyacademy.com/dropdownsPractise/

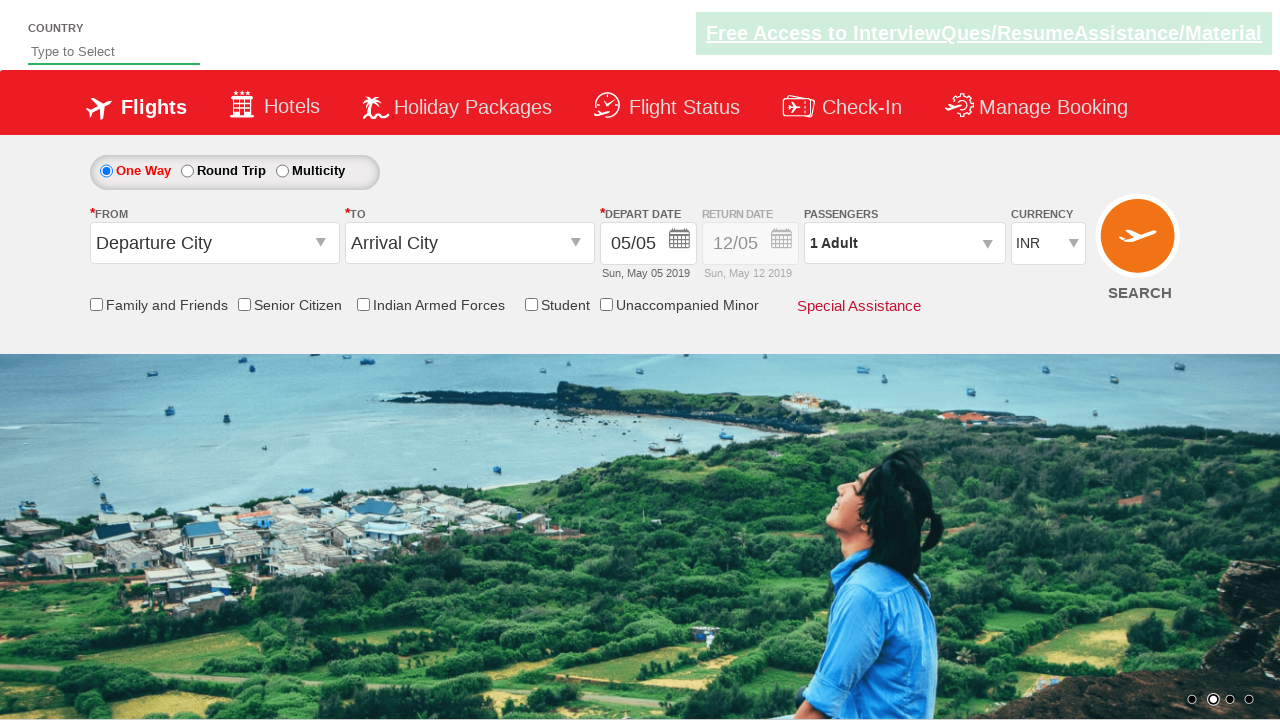

Navigated to practice page
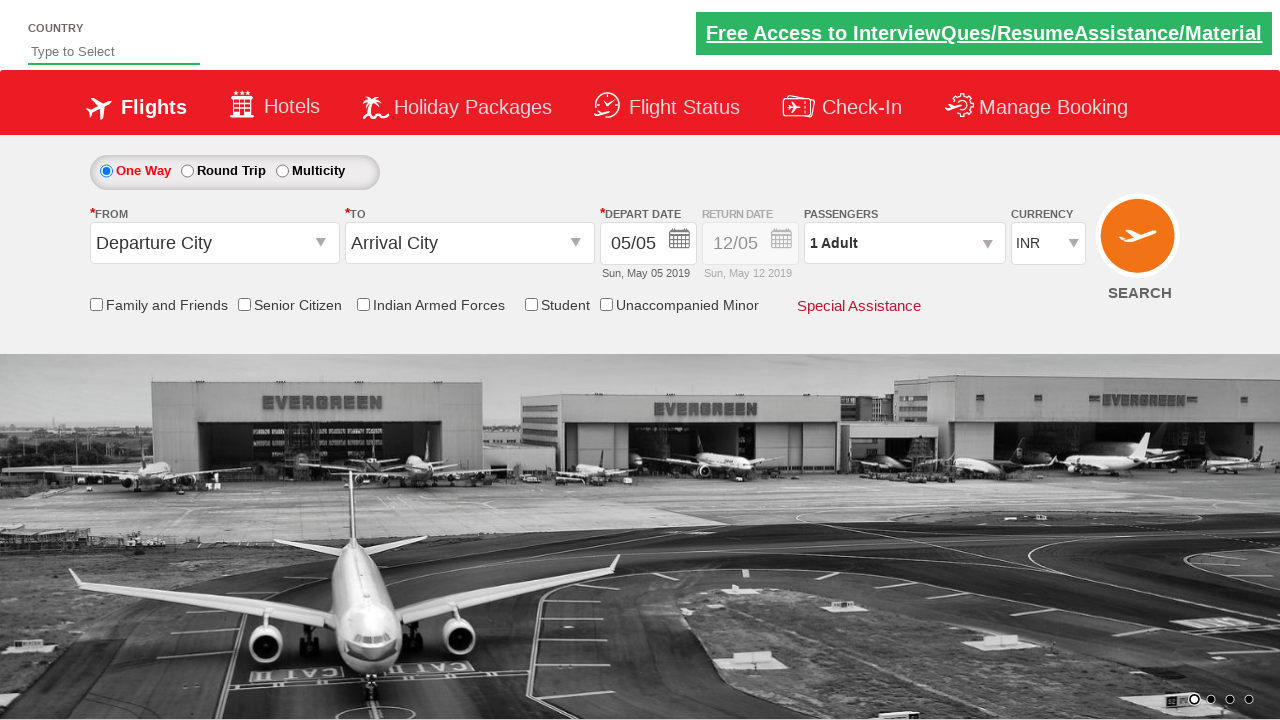

Clicked on 'friends and family' checkbox at (96, 304) on input[id='ctl00_mainContent_chk_friendsandfamily']
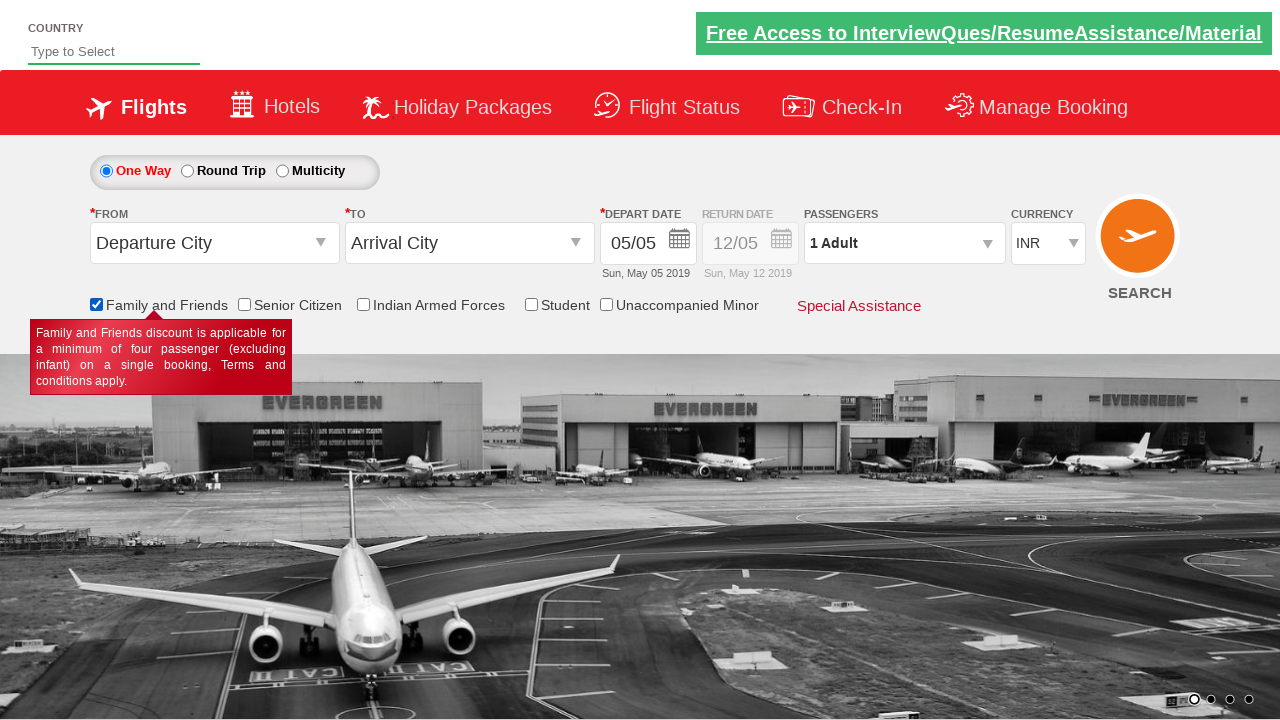

Located 'friends and family' checkbox element
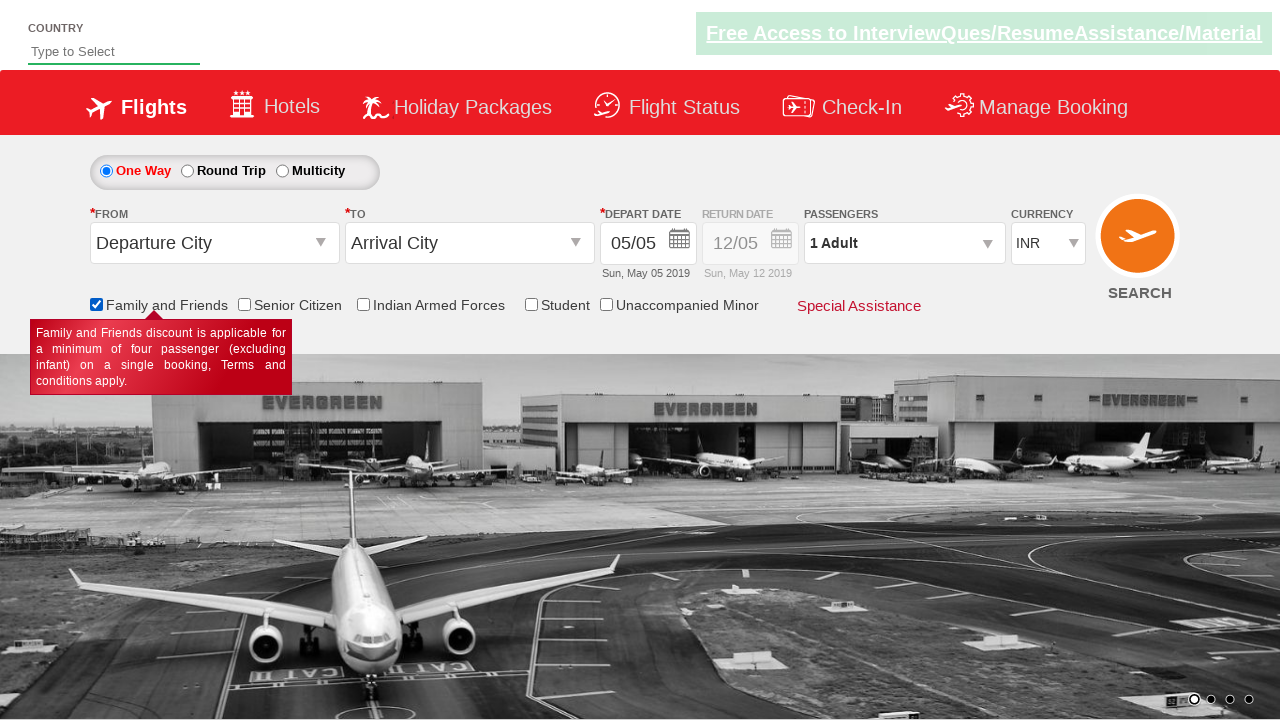

Verified that 'friends and family' checkbox is selected
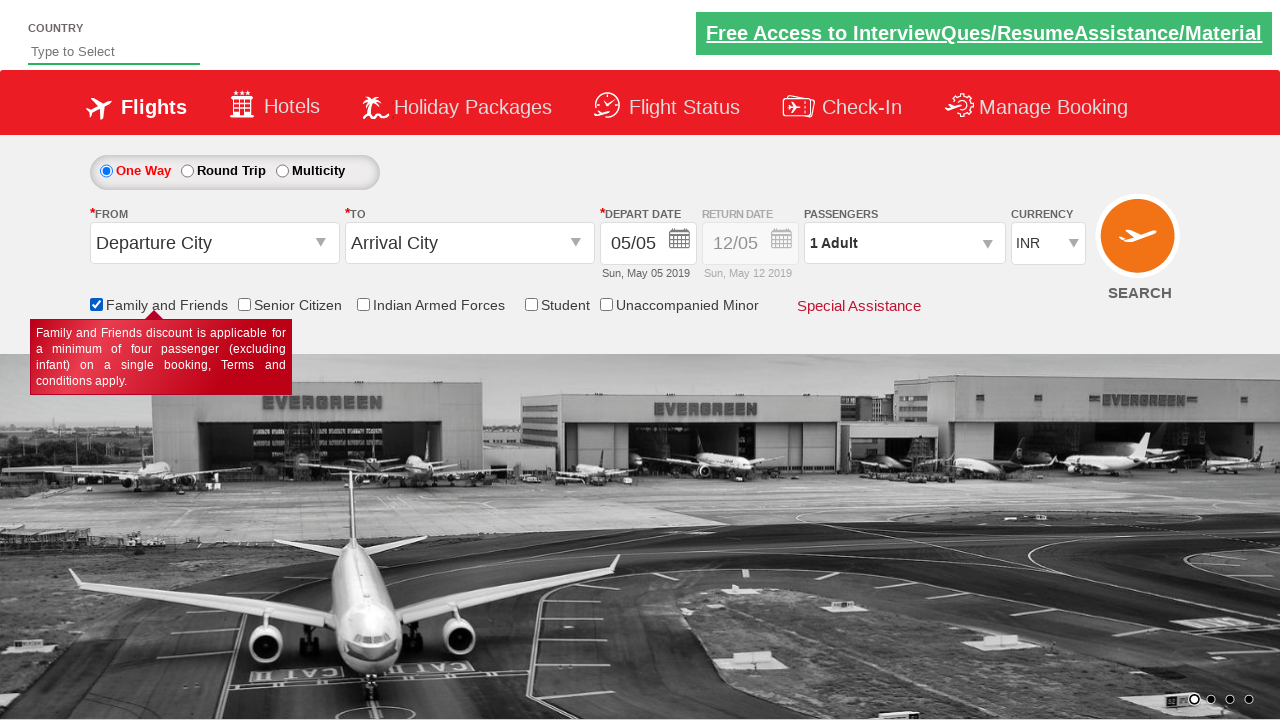

Counted all checkboxes on the page: 6 total
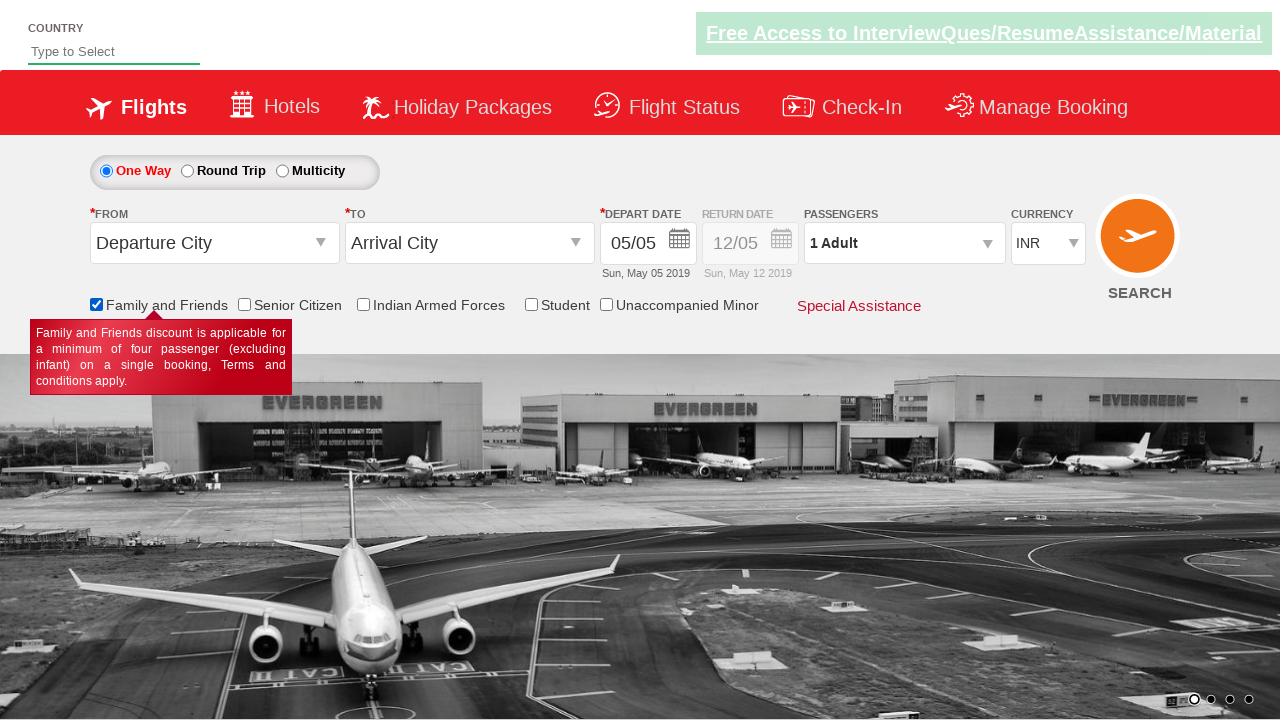

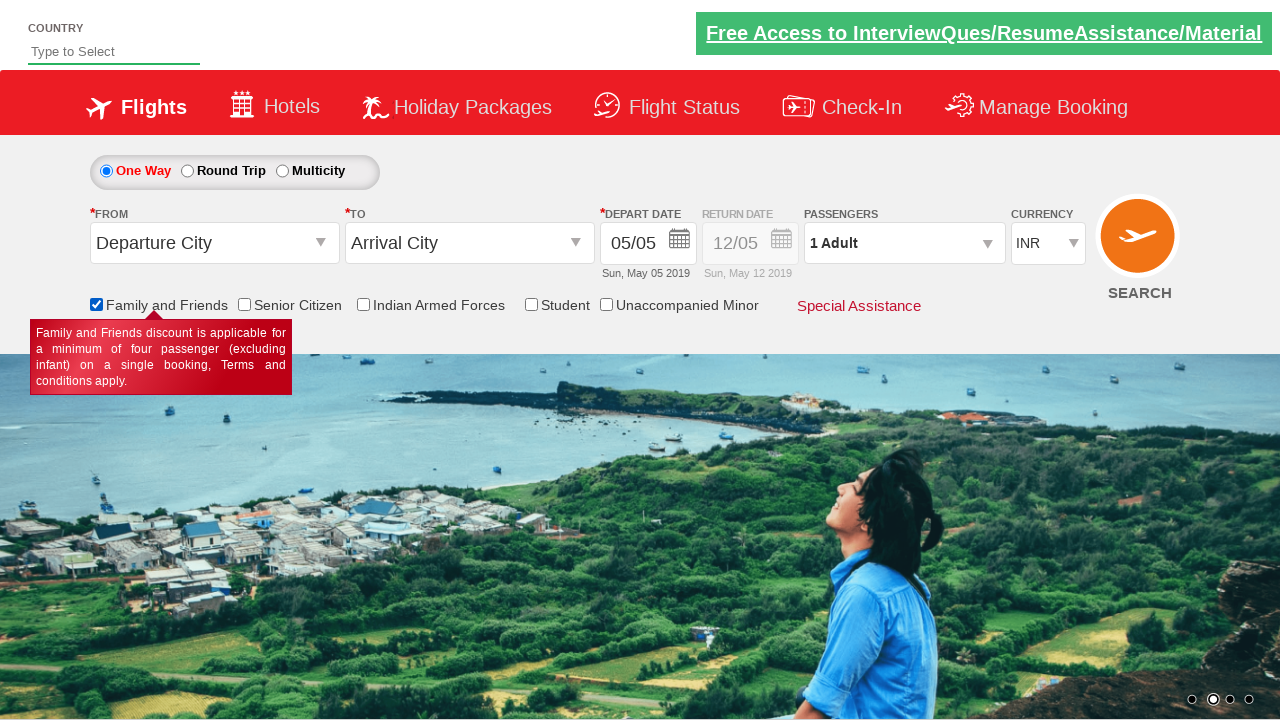